Tests text comparison tool by entering text in the first input field, selecting all text with Ctrl+A, copying it with Ctrl+C, tabbing to the second input field, and pasting with Ctrl+V

Starting URL: https://text-compare.com/

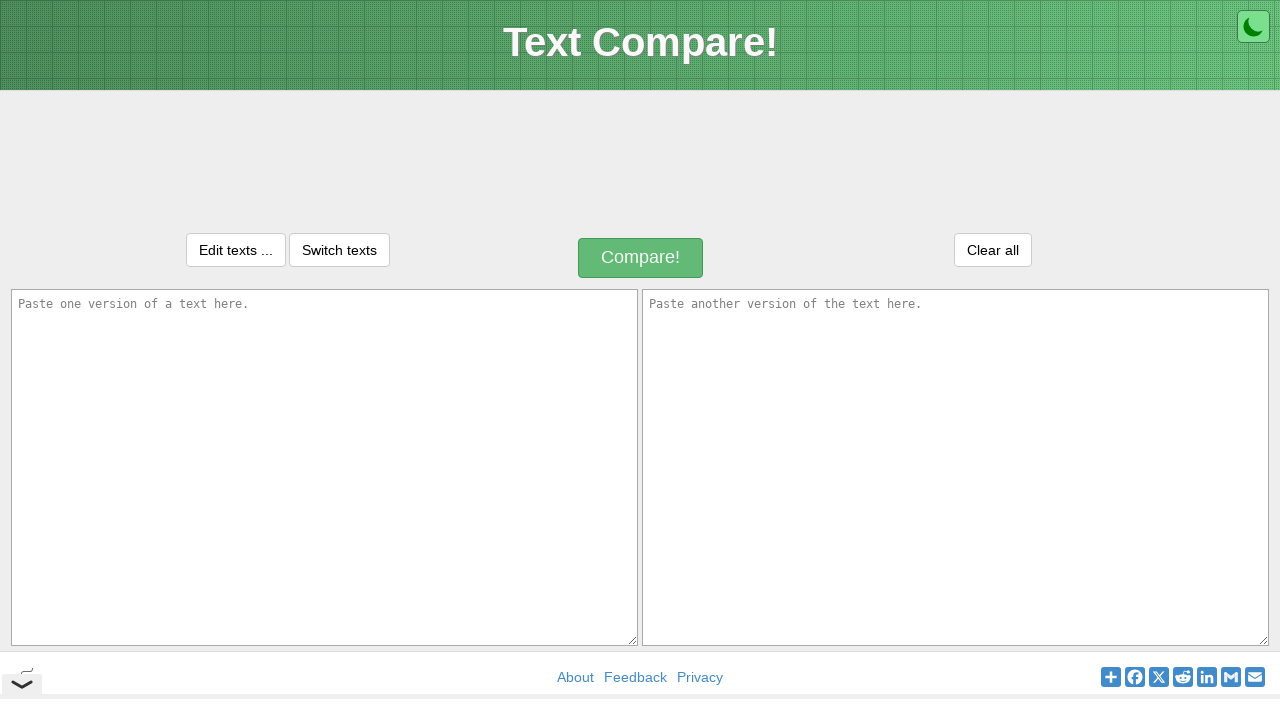

Filled first text area with 'Welcome to Selenium' on textarea#inputText1
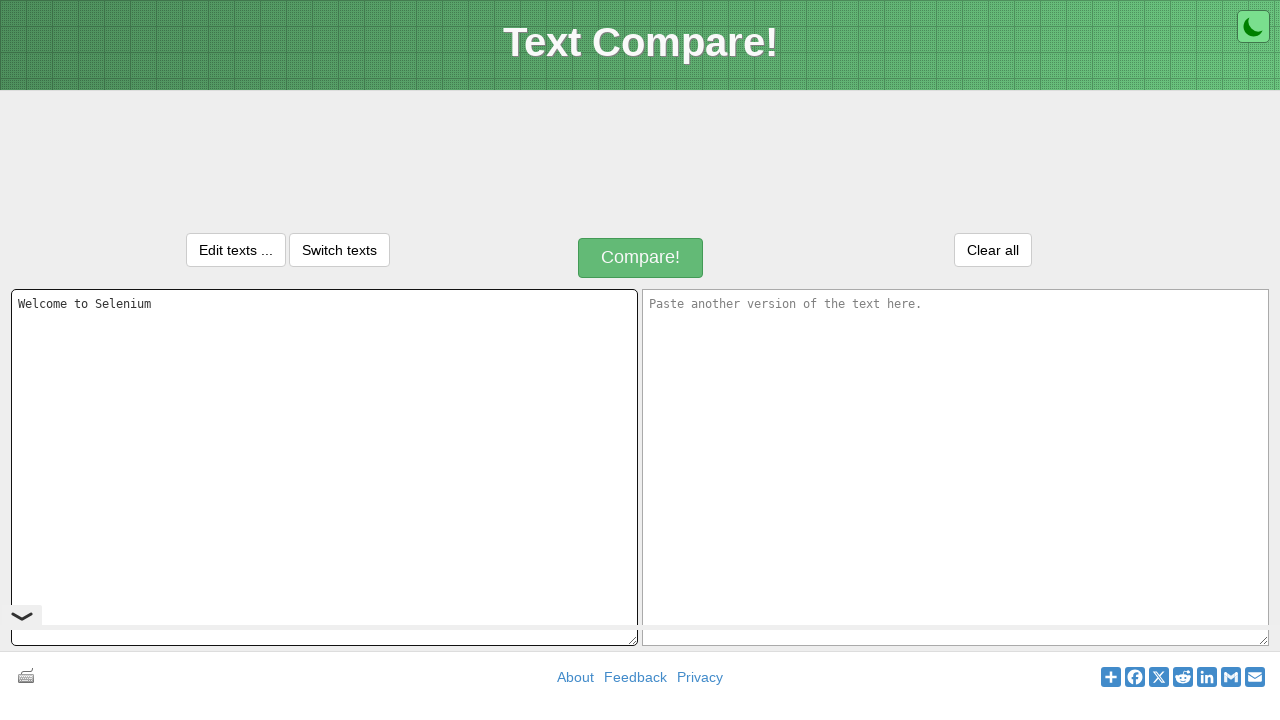

Focused on first text area on textarea#inputText1
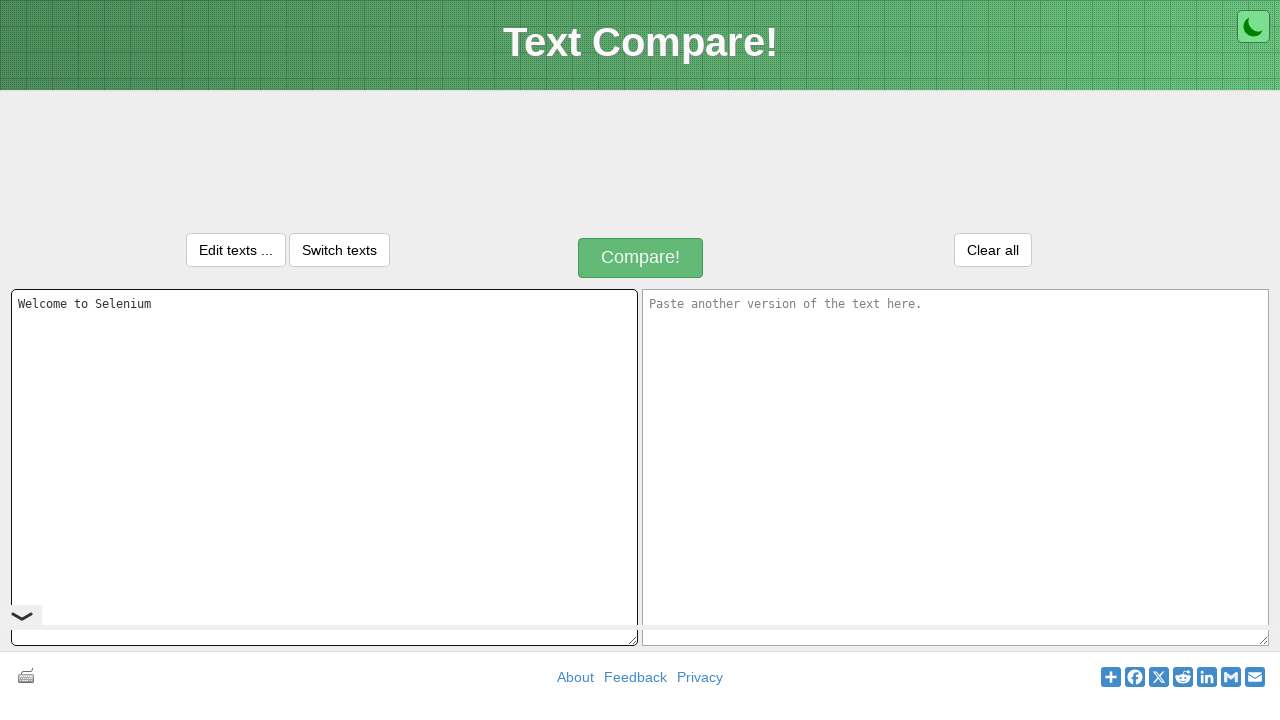

Selected all text in first text area with Ctrl+A
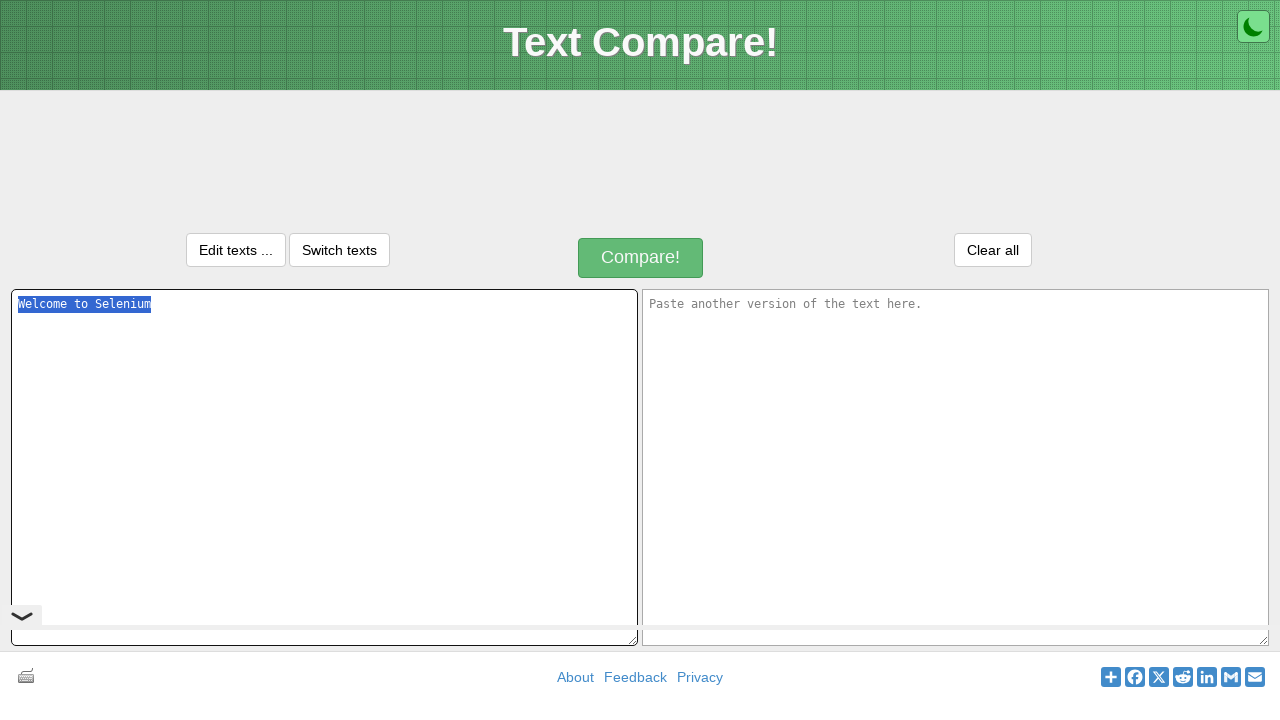

Copied selected text with Ctrl+C
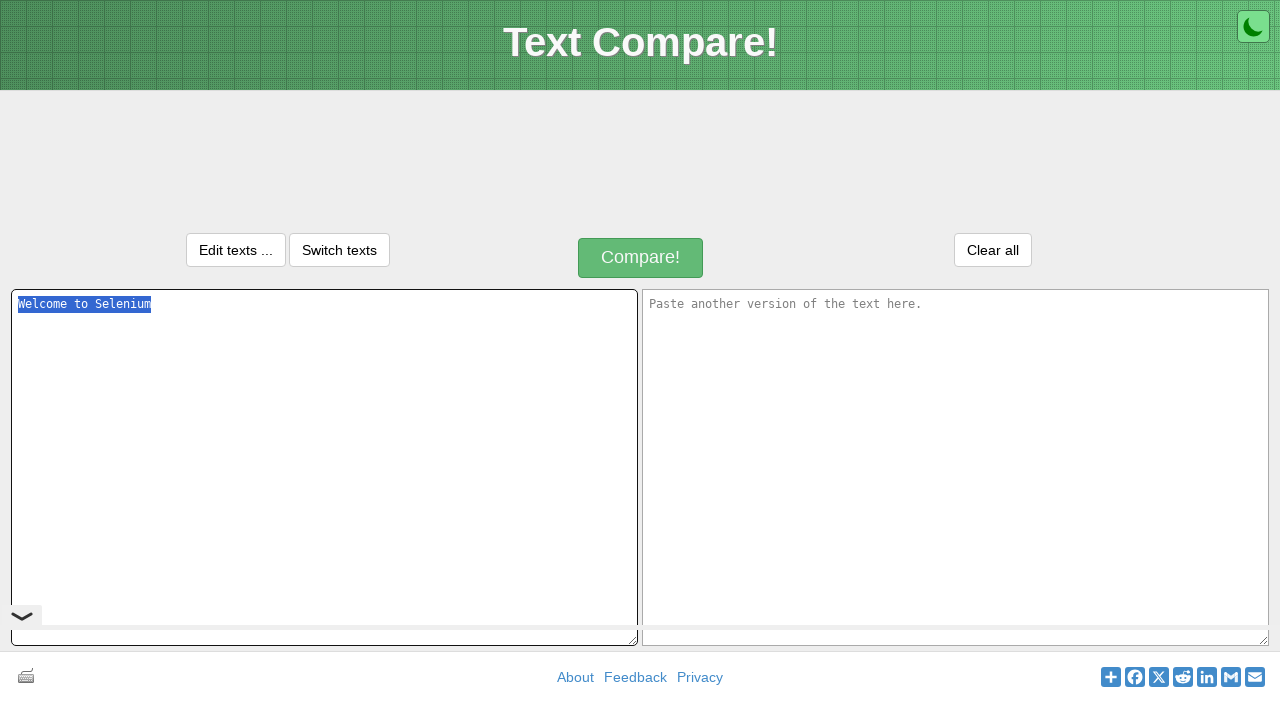

Tabbed to second text area
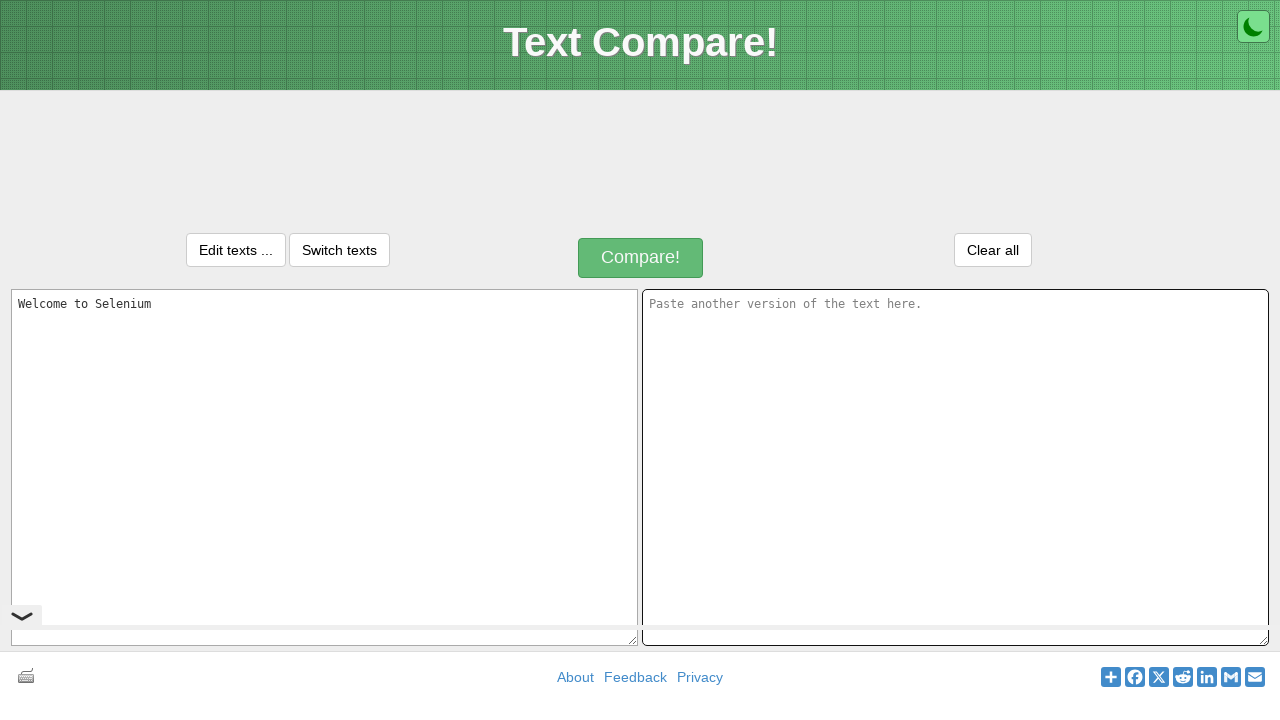

Pasted copied text with Ctrl+V into second text area
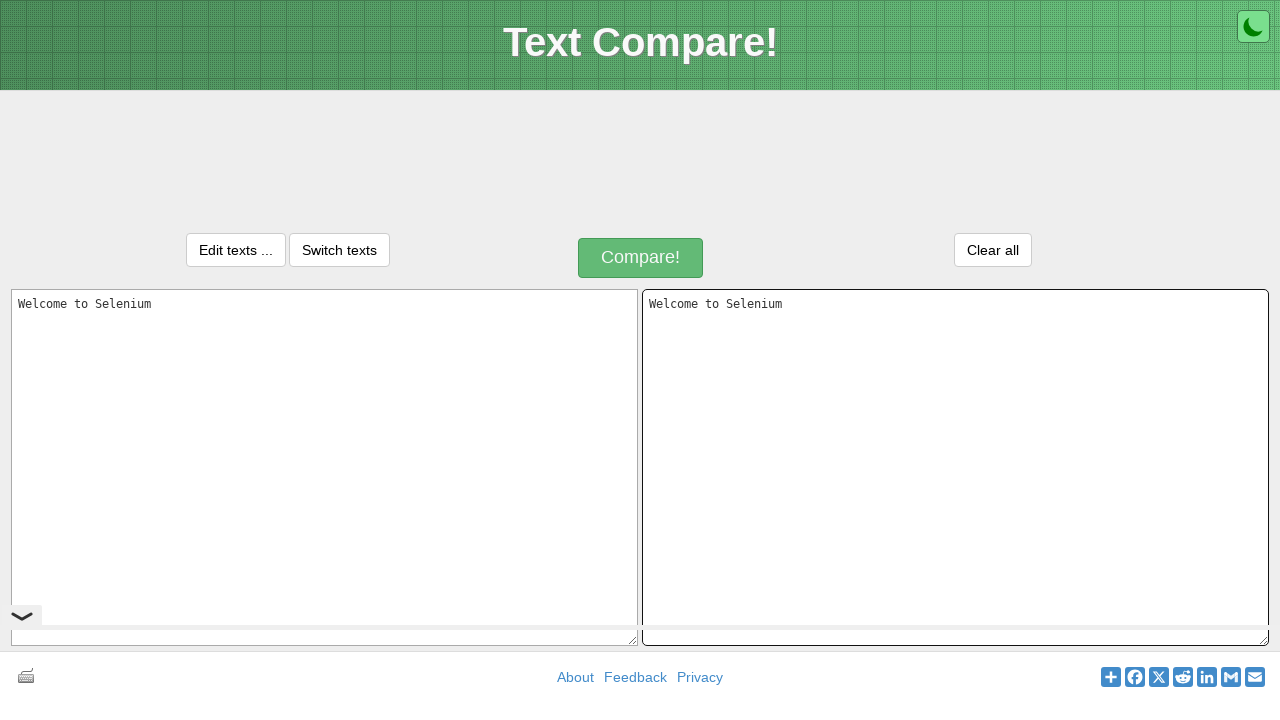

Waited for paste action to complete
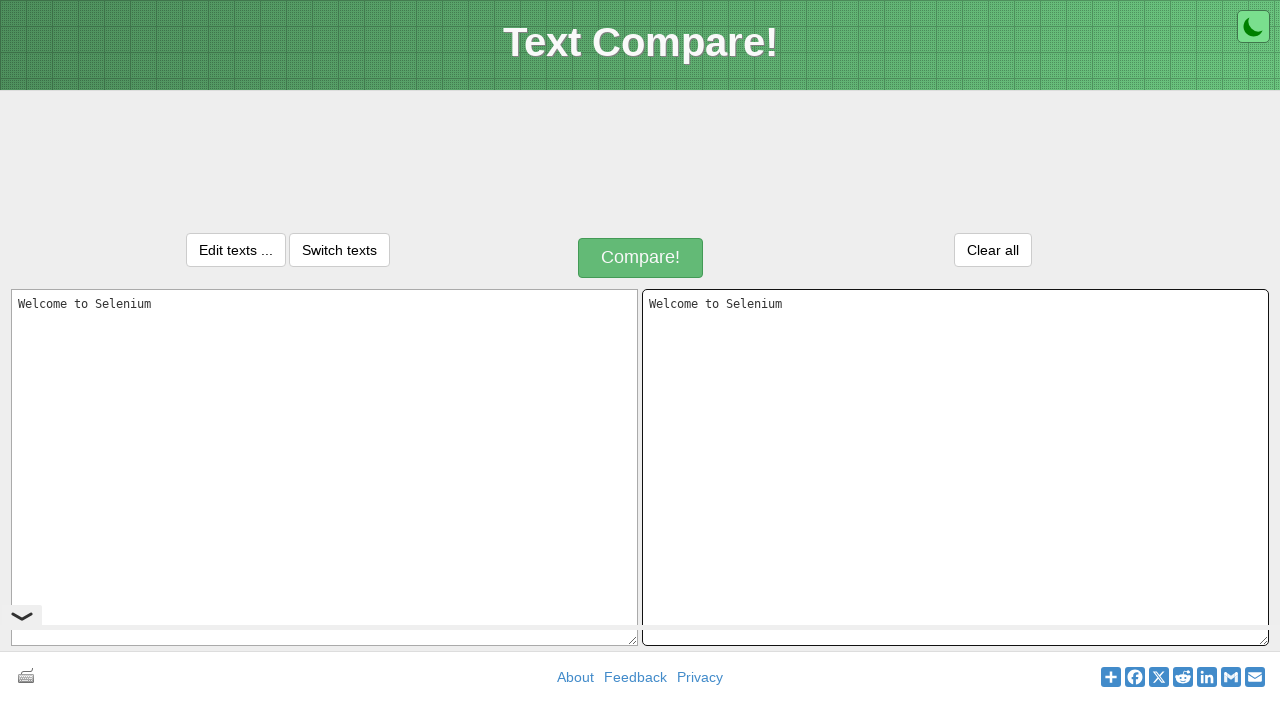

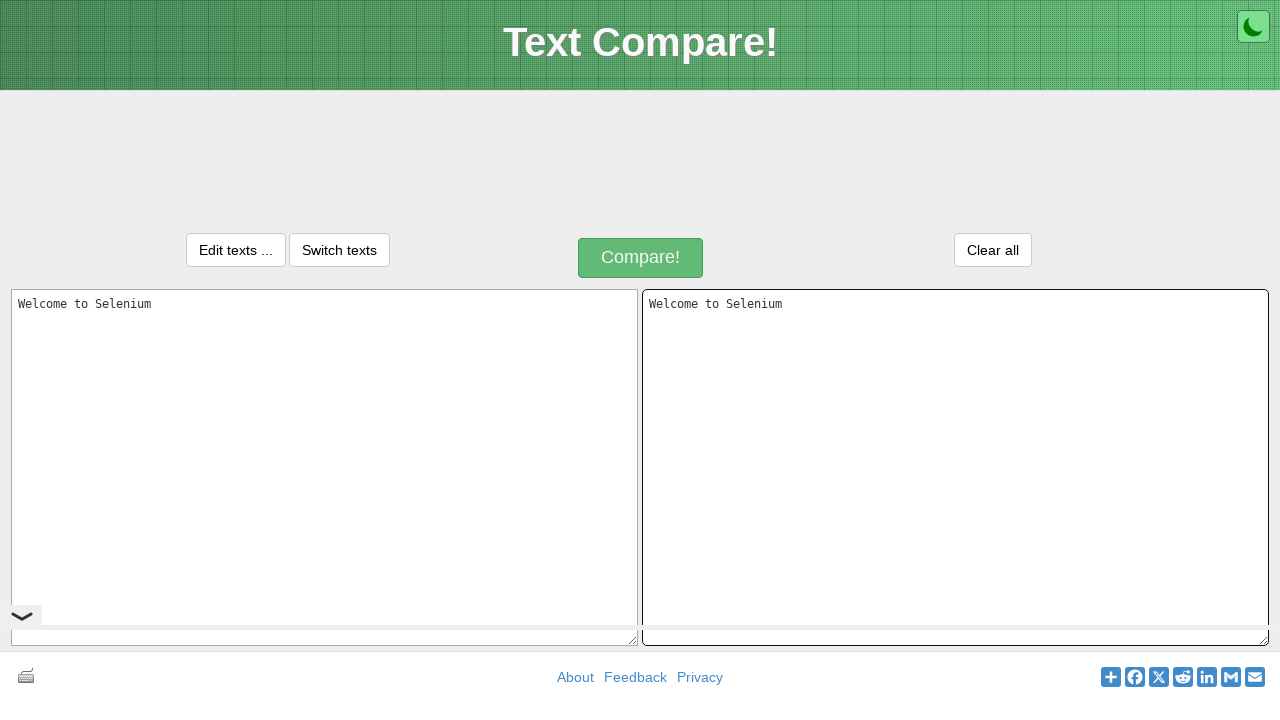